Tests JavaScript confirm dialog handling by triggering a confirm popup within an iframe and accepting it

Starting URL: https://www.w3schools.com/jsref/tryit.asp?filename=tryjsref_confirm

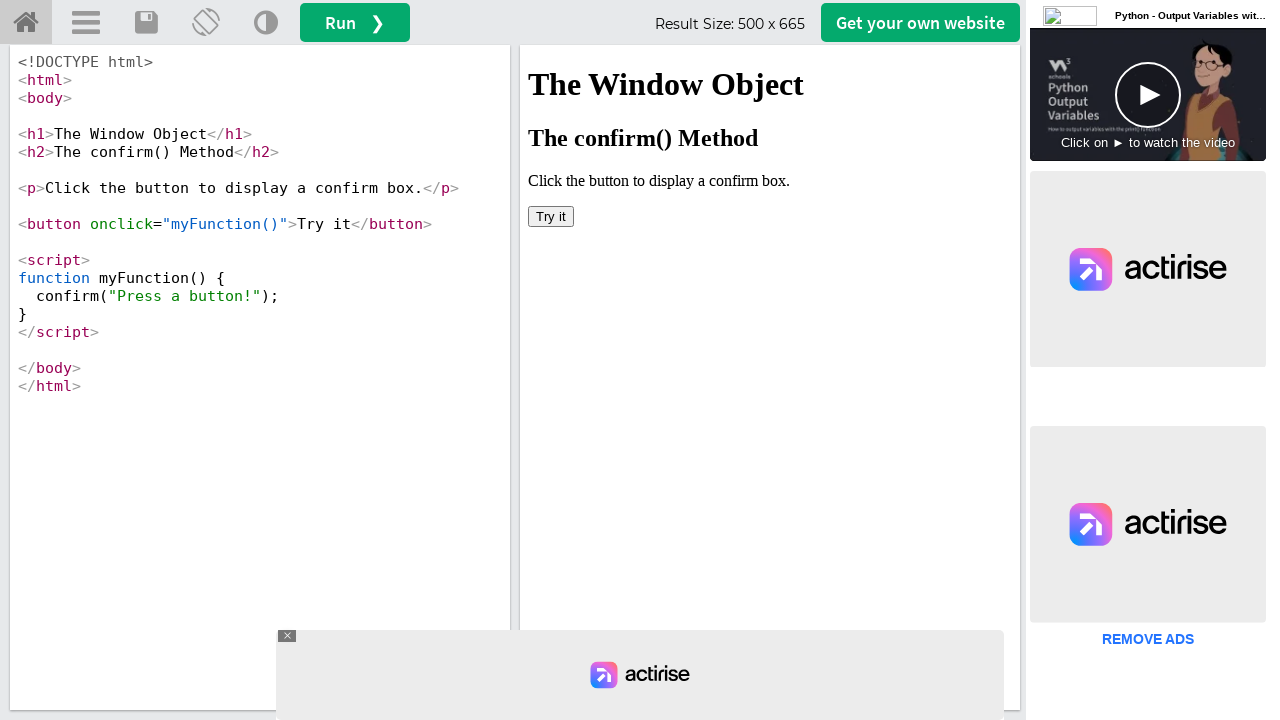

Located iframe with ID 'iframeResult' containing the demo
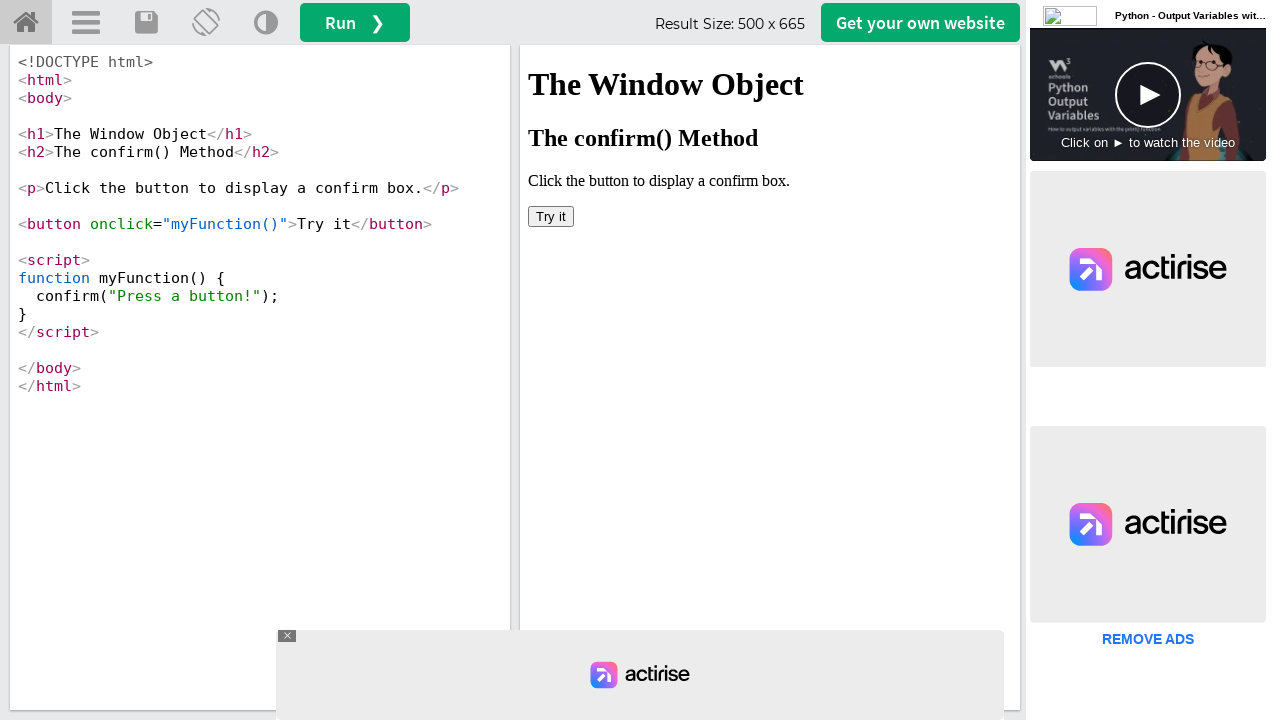

Set up dialog handler to accept confirm popups
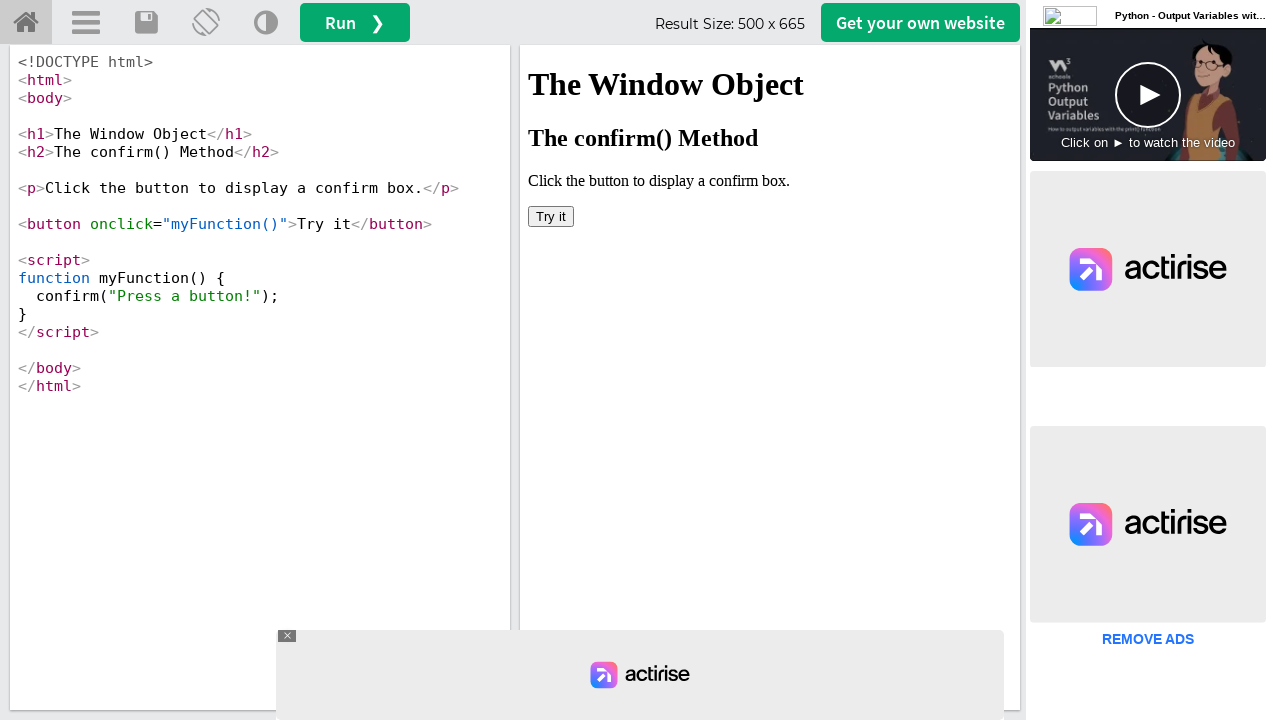

Clicked 'Try it' button to trigger JavaScript confirm dialog at (551, 216) on #iframeResult >> internal:control=enter-frame >> button:has-text('Try it')
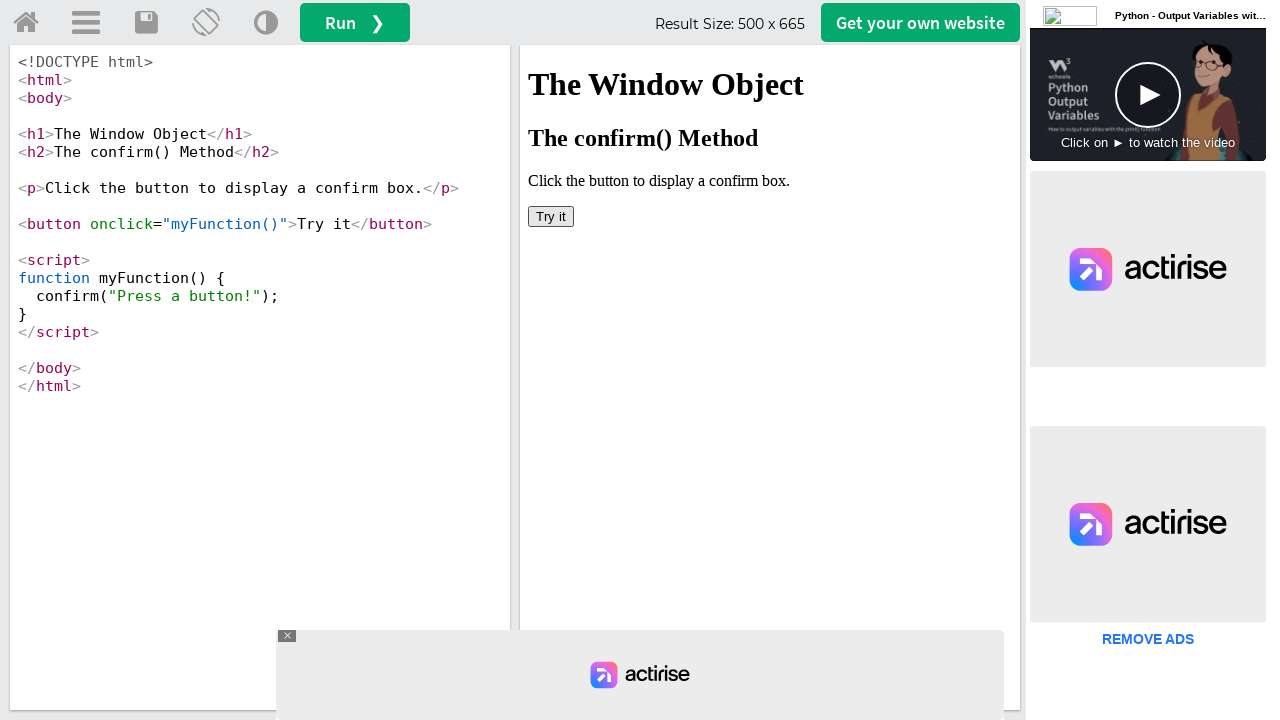

Waited 500ms for dialog to be processed
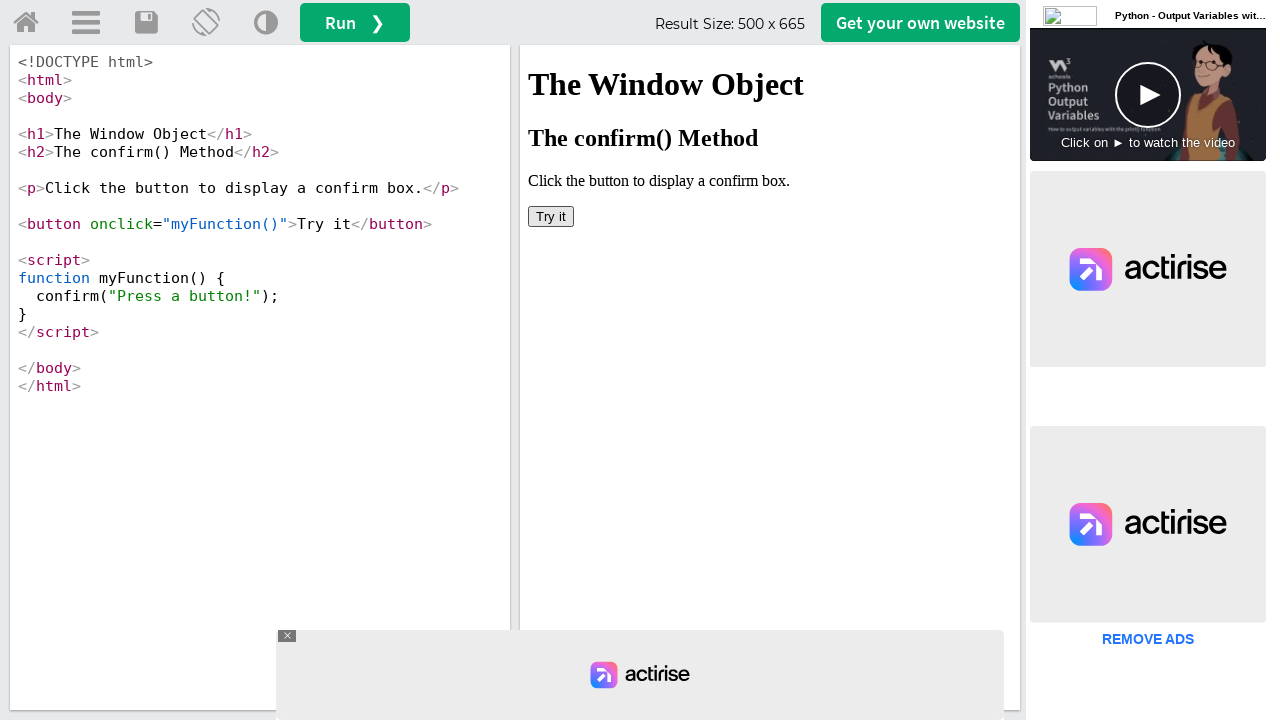

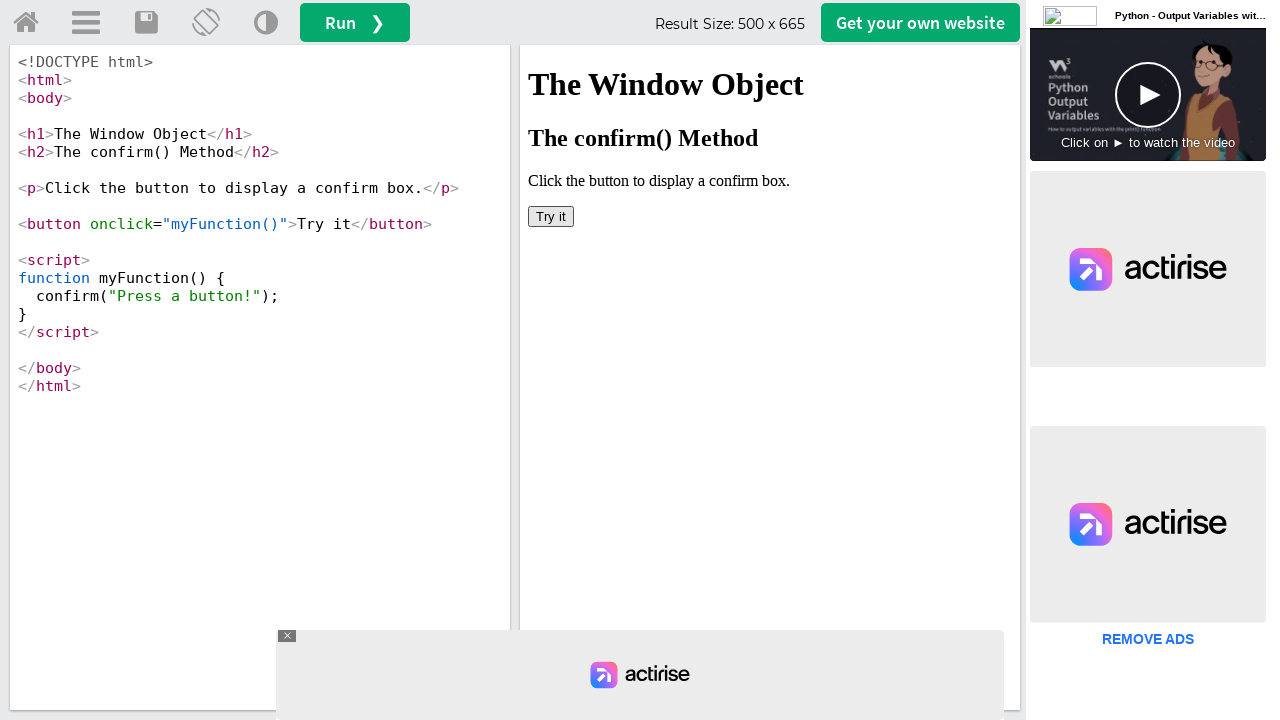